Tests FAQ accordion item 3 by clicking to expand it and verifying the answer text about rental time calculation

Starting URL: https://qa-scooter.praktikum-services.ru/

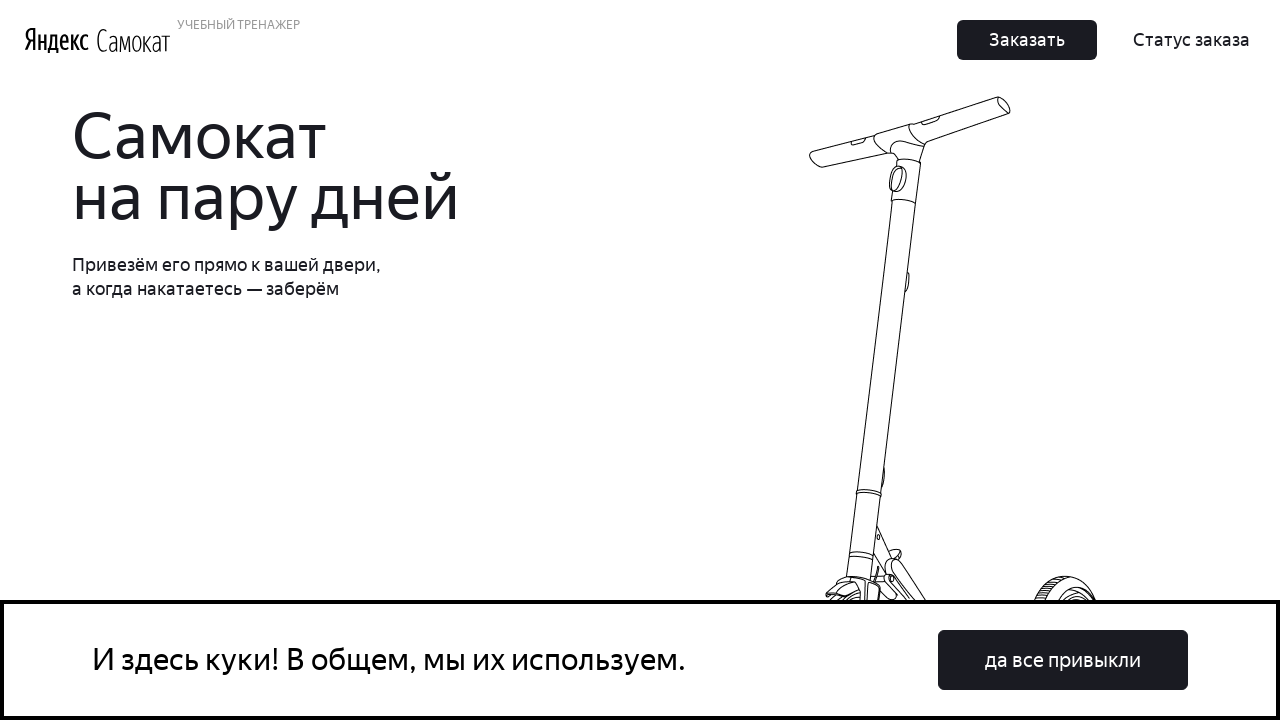

Page loaded - disclaimer header visible
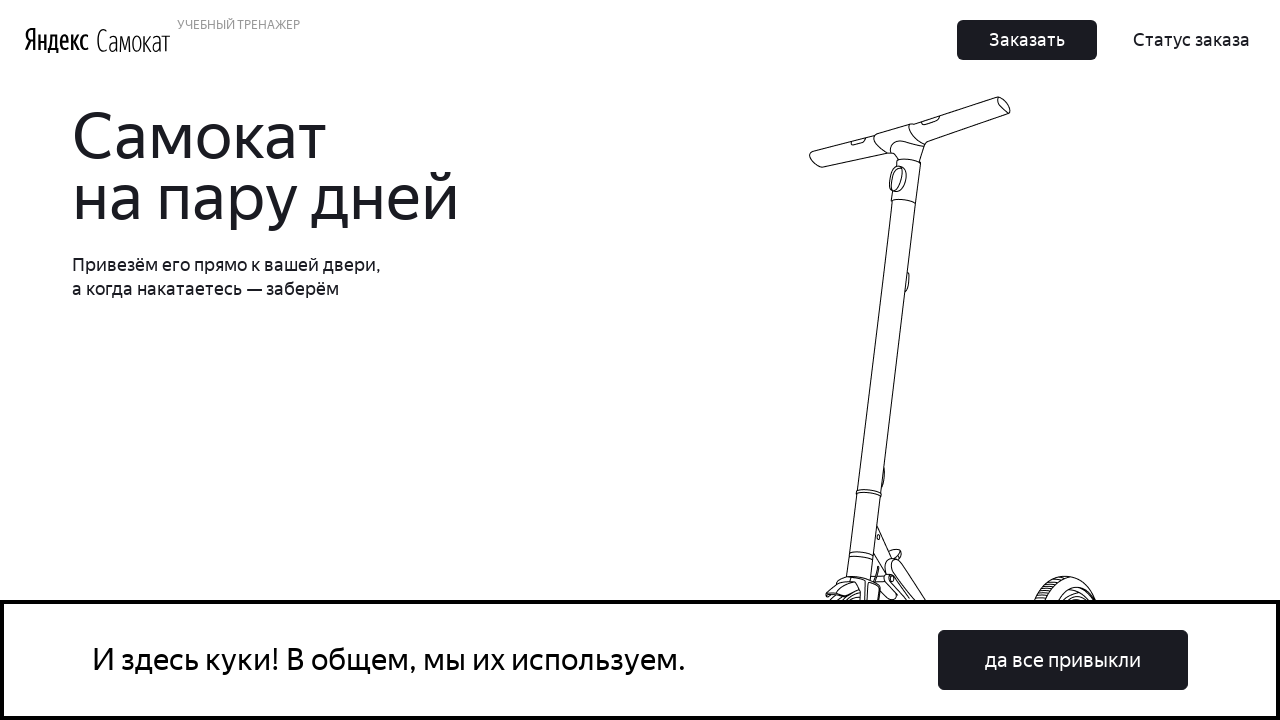

Located FAQ accordion item 3 heading element
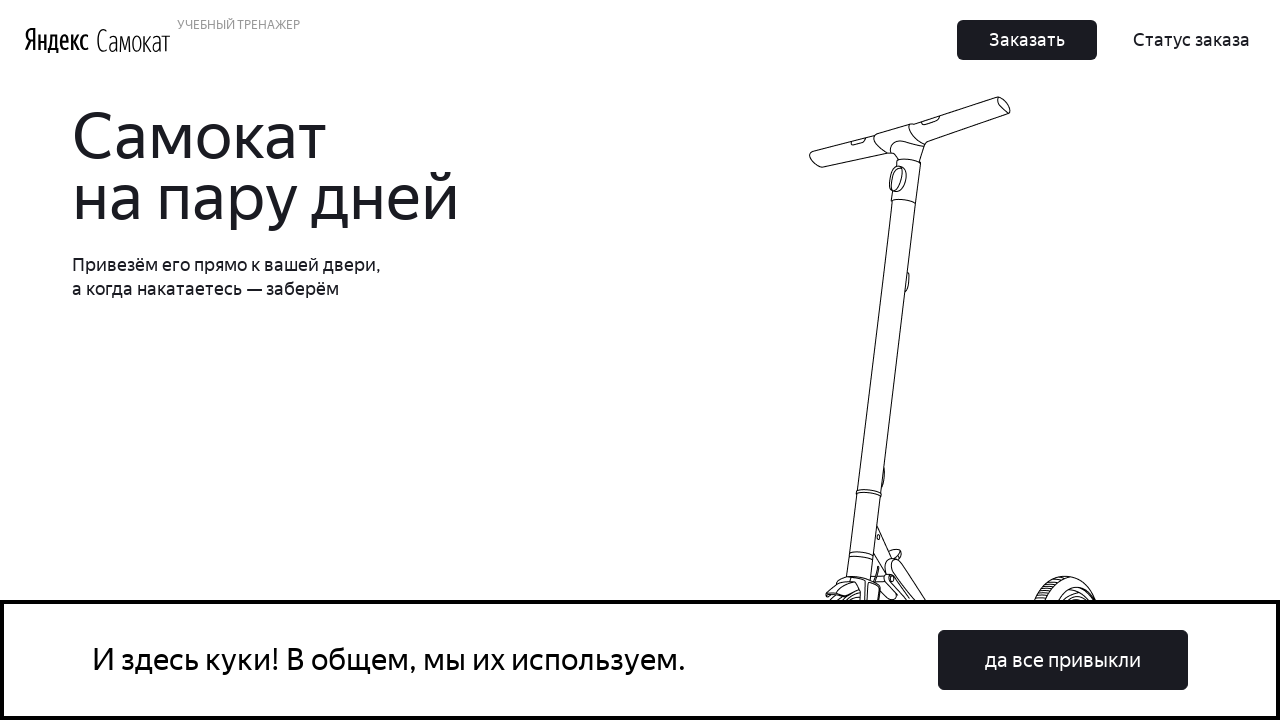

Scrolled FAQ item 3 into view
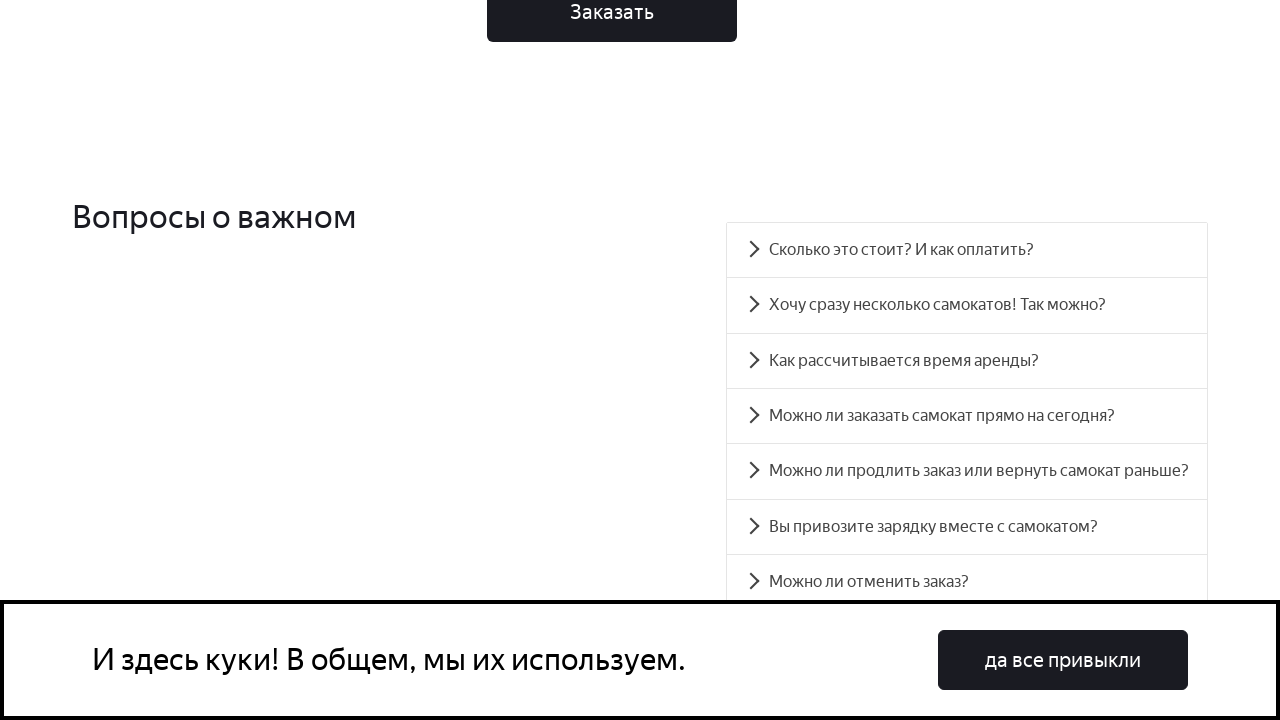

Clicked FAQ accordion item 3 to expand at (967, 361) on #accordion__heading-2
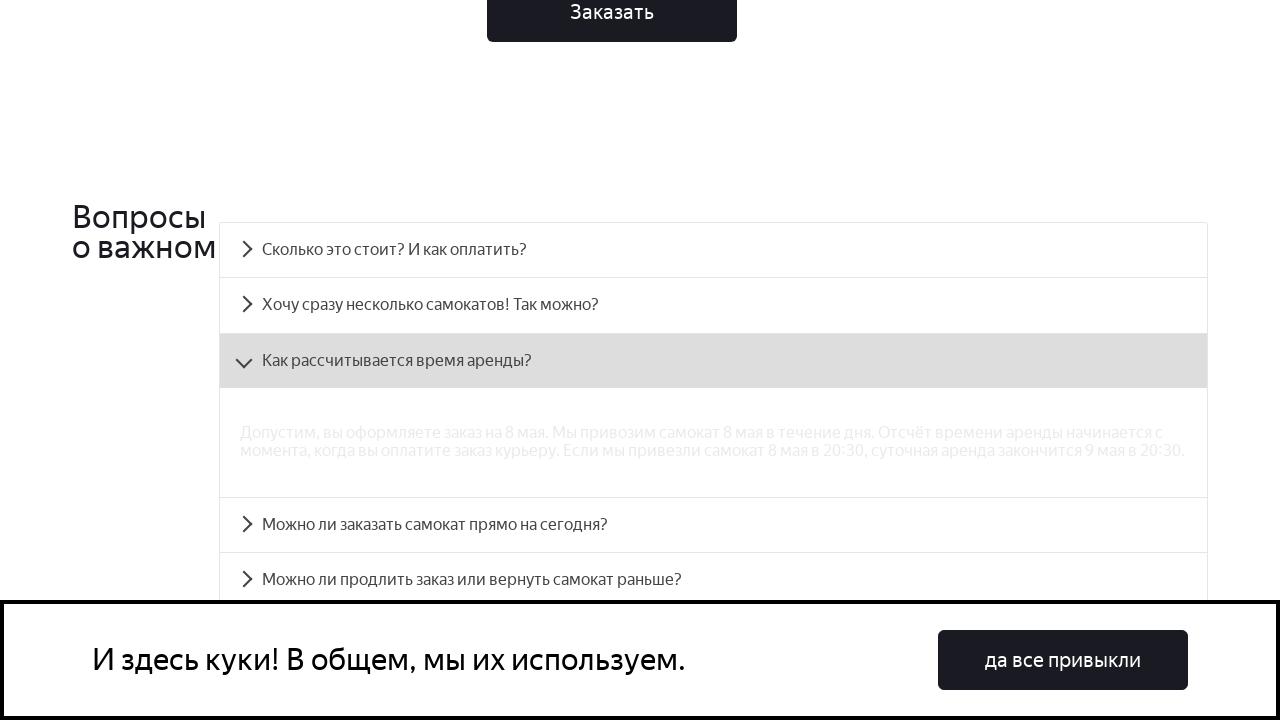

FAQ item 3 answer panel became visible - rental time calculation text displayed
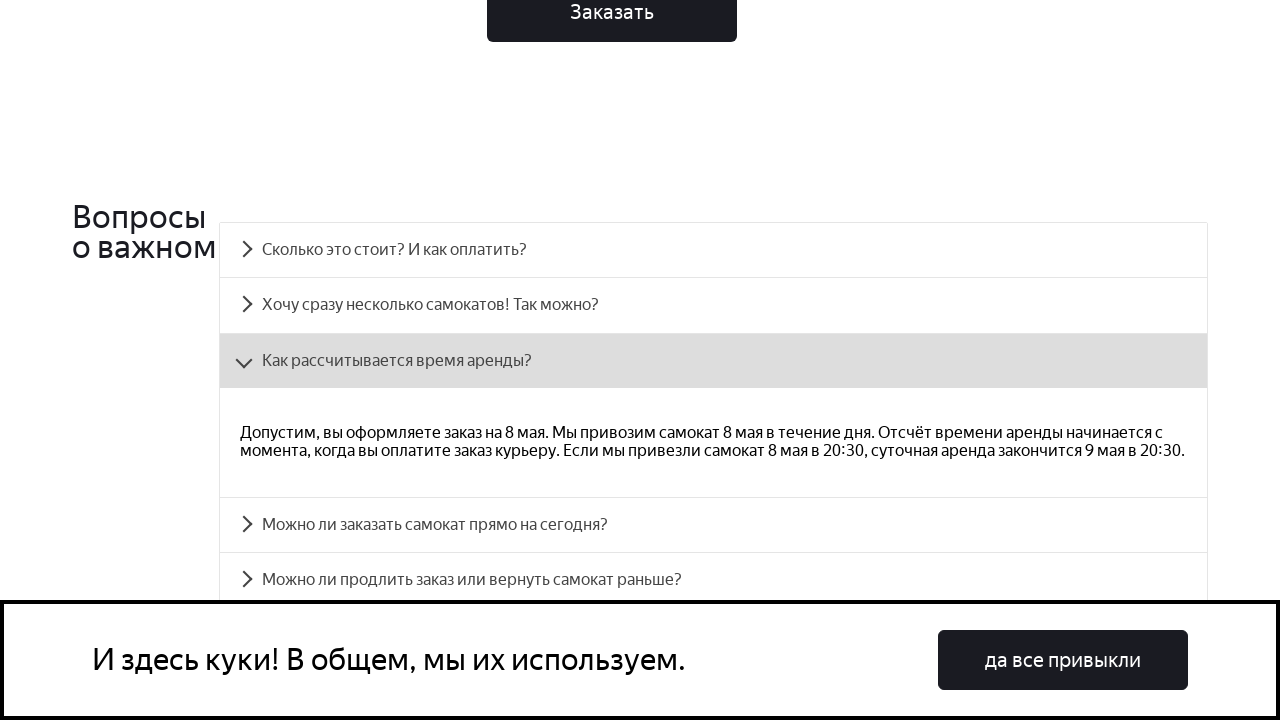

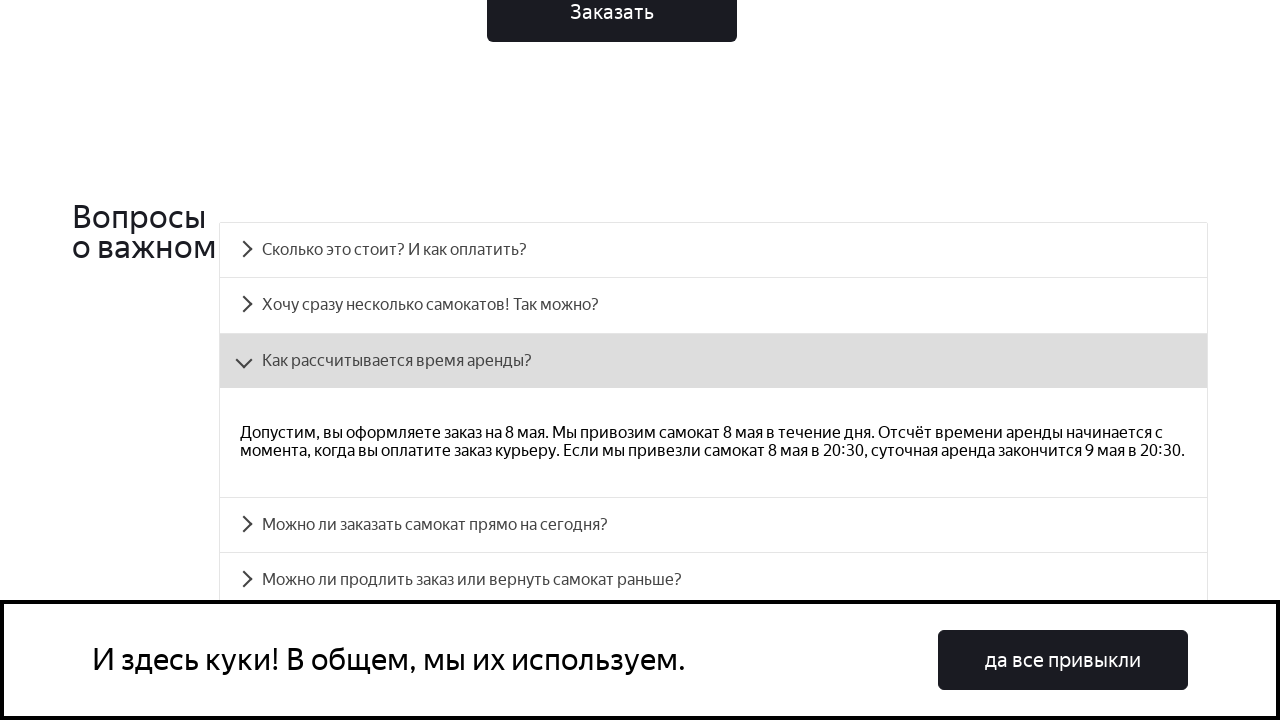